Navigates to bank login page, clicks sign up link, and fills in personal data form including title, name, gender, date of birth, SSN, email, and password fields, then submits the form.

Starting URL: https://dbank-qa.wedevx.co/bank/login

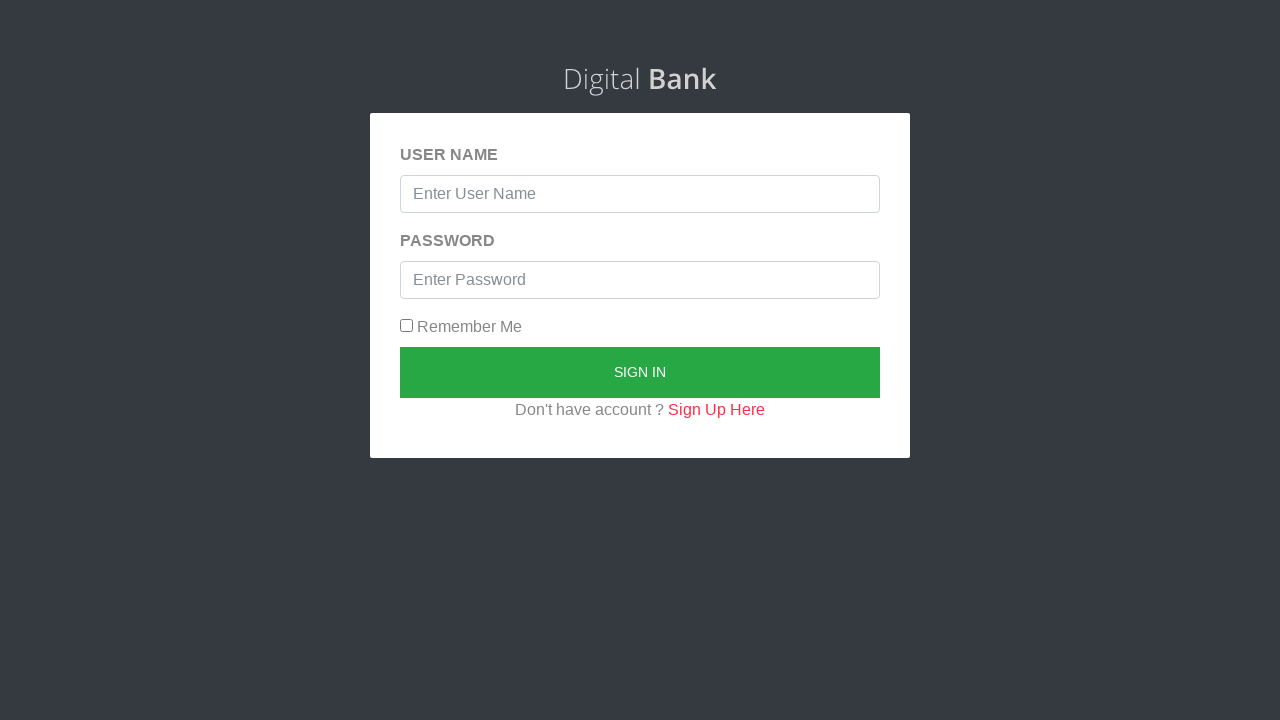

Clicked Sign Up Here link at (716, 409) on a:has-text(' Sign Up Here')
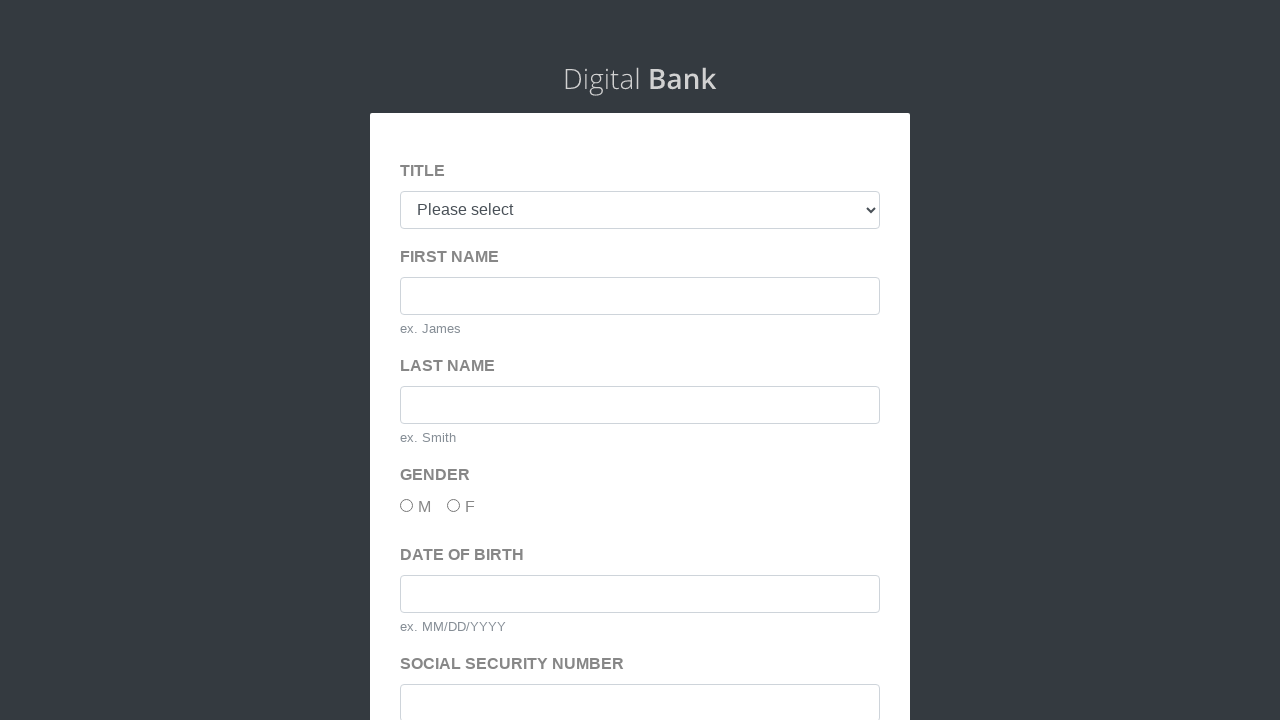

Selected 'Mr.' from title dropdown on #title
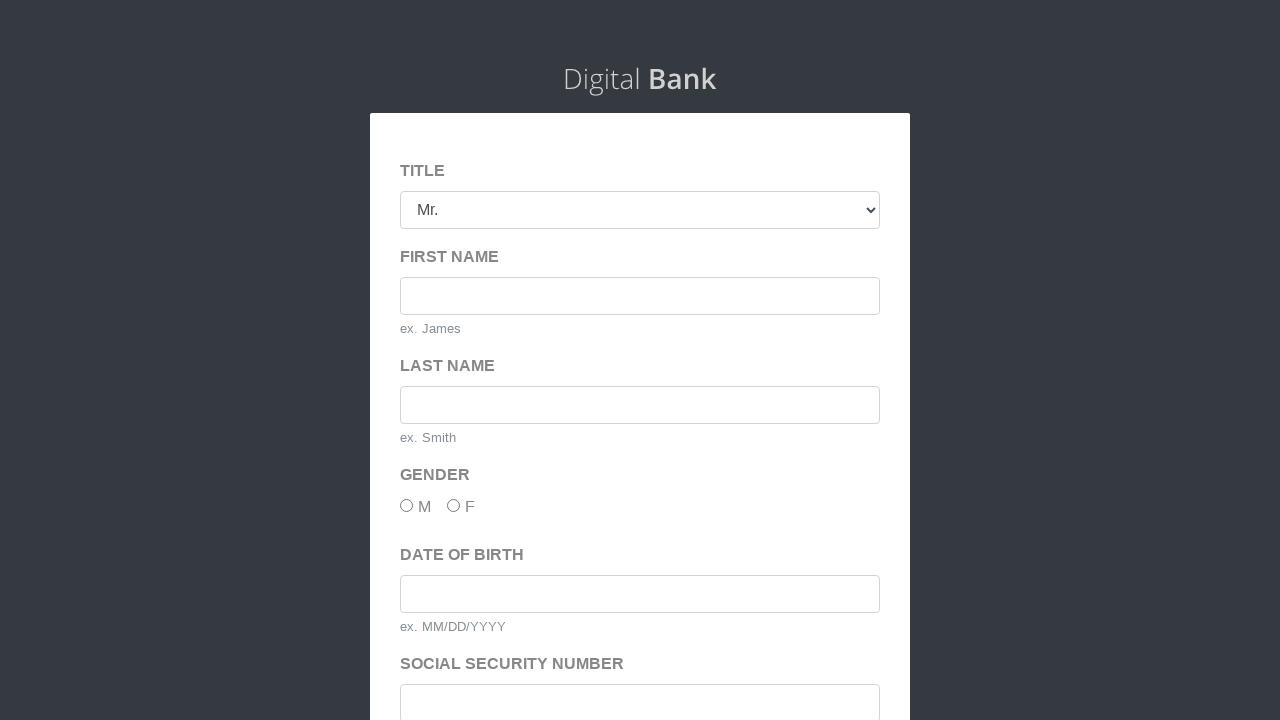

Filled first name field with 'Marcus' on #firstName
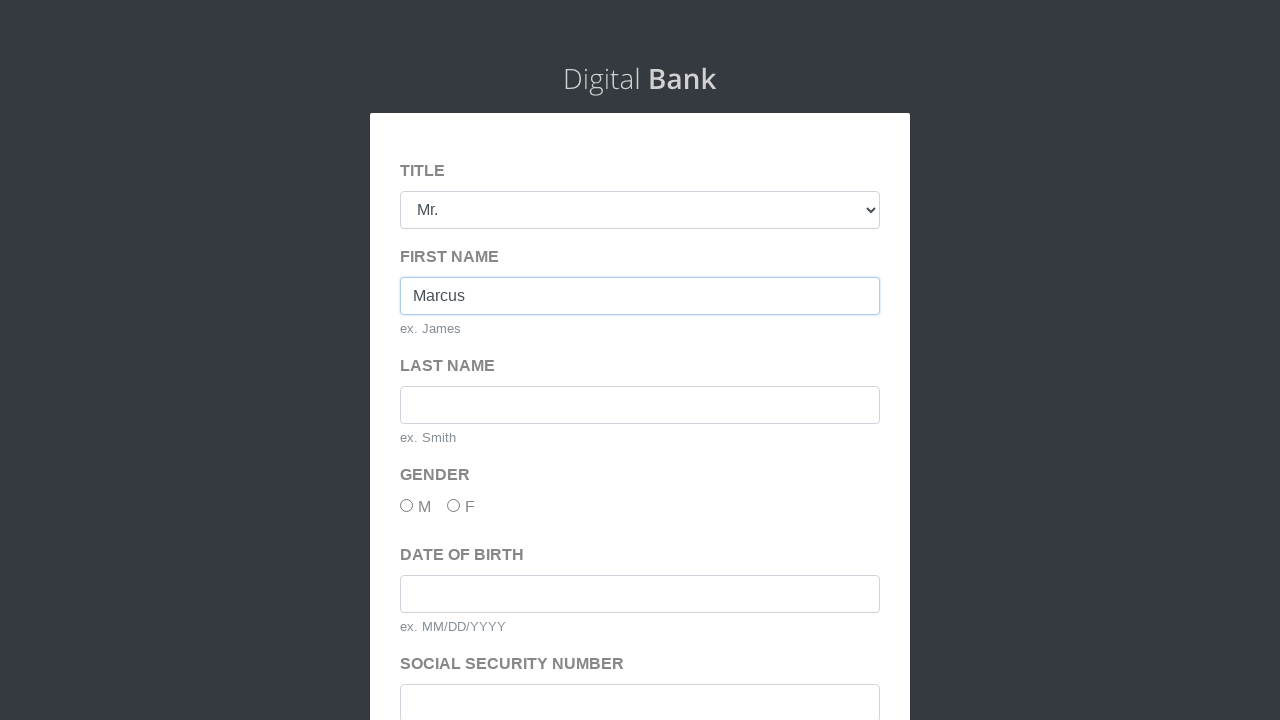

Filled last name field with 'Anderson' on #lastName
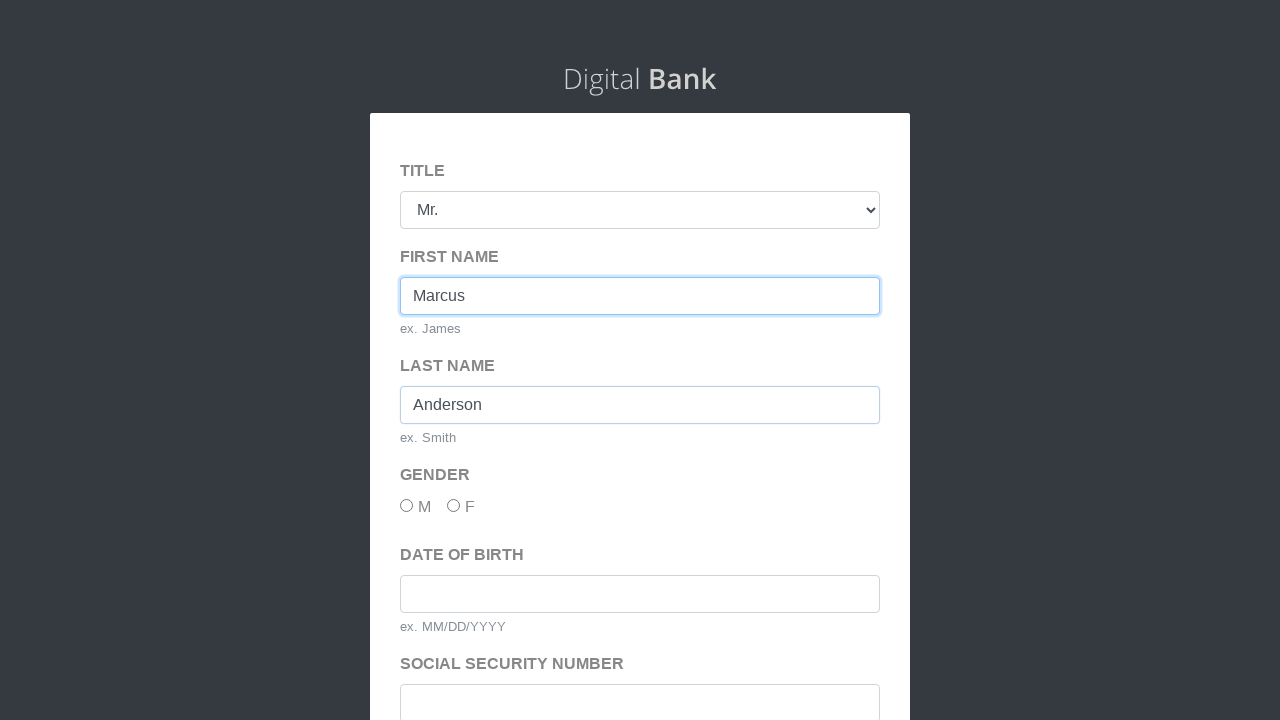

Clicked gender checkbox at (406, 505) on #gender
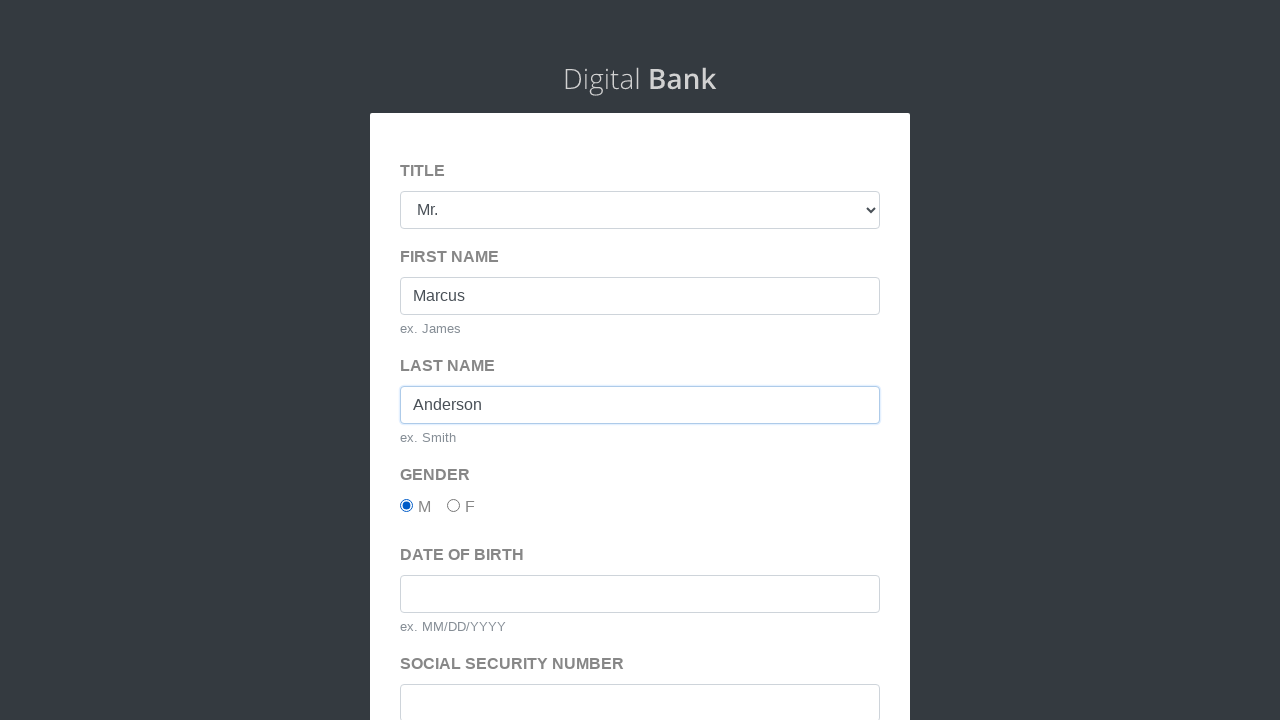

Filled date of birth field with '03/15/1992' on #dob
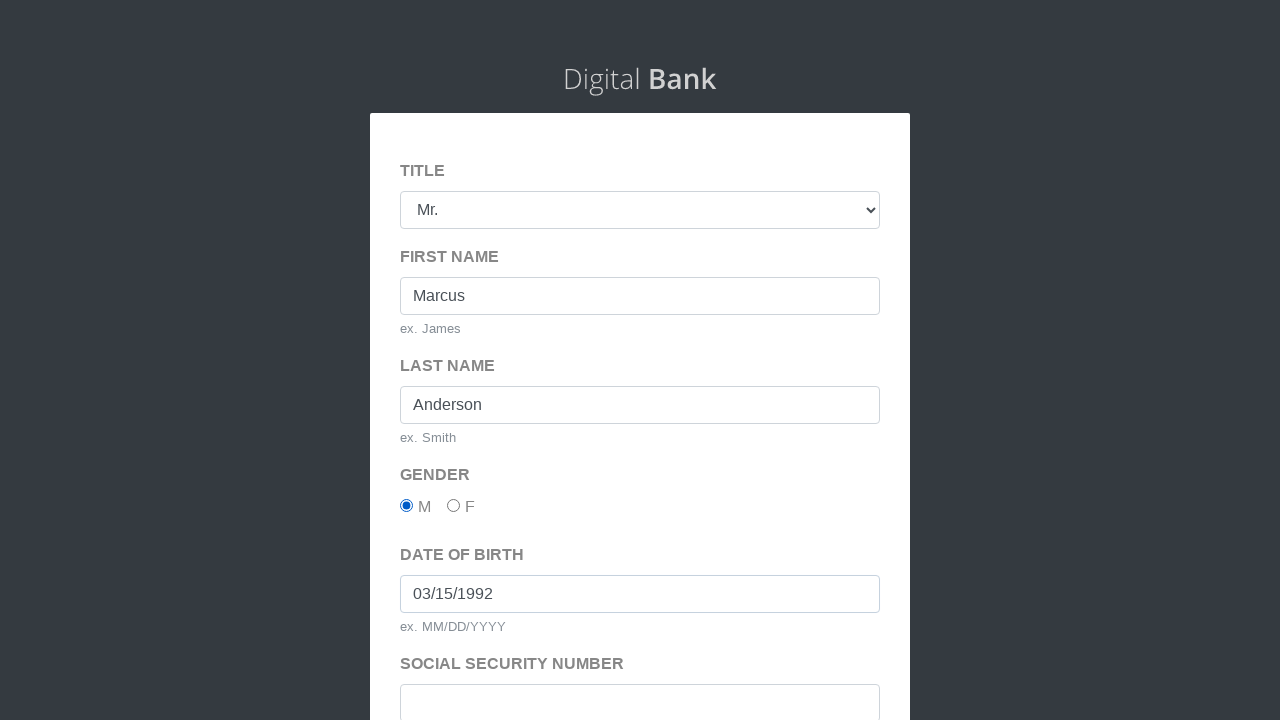

Filled SSN field with '234-56-7891' on #ssn
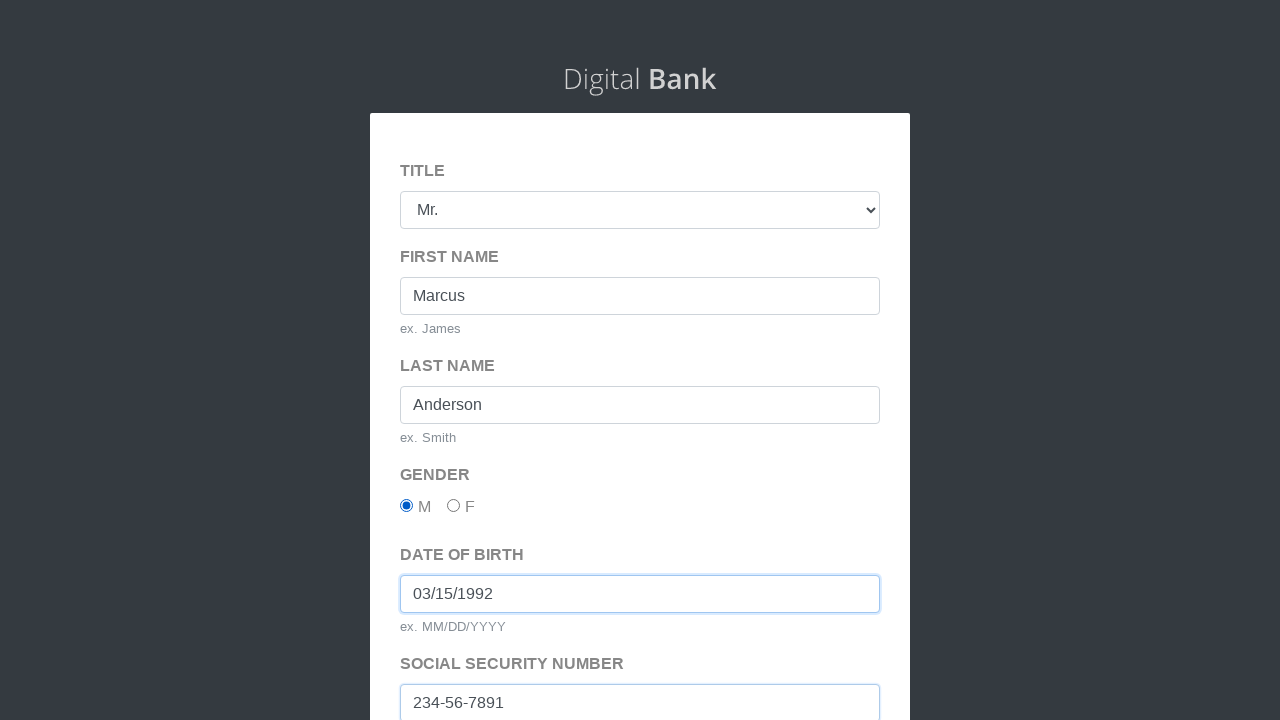

Filled email address field with 'marcus.anderson@testmail.com' on #emailAddress
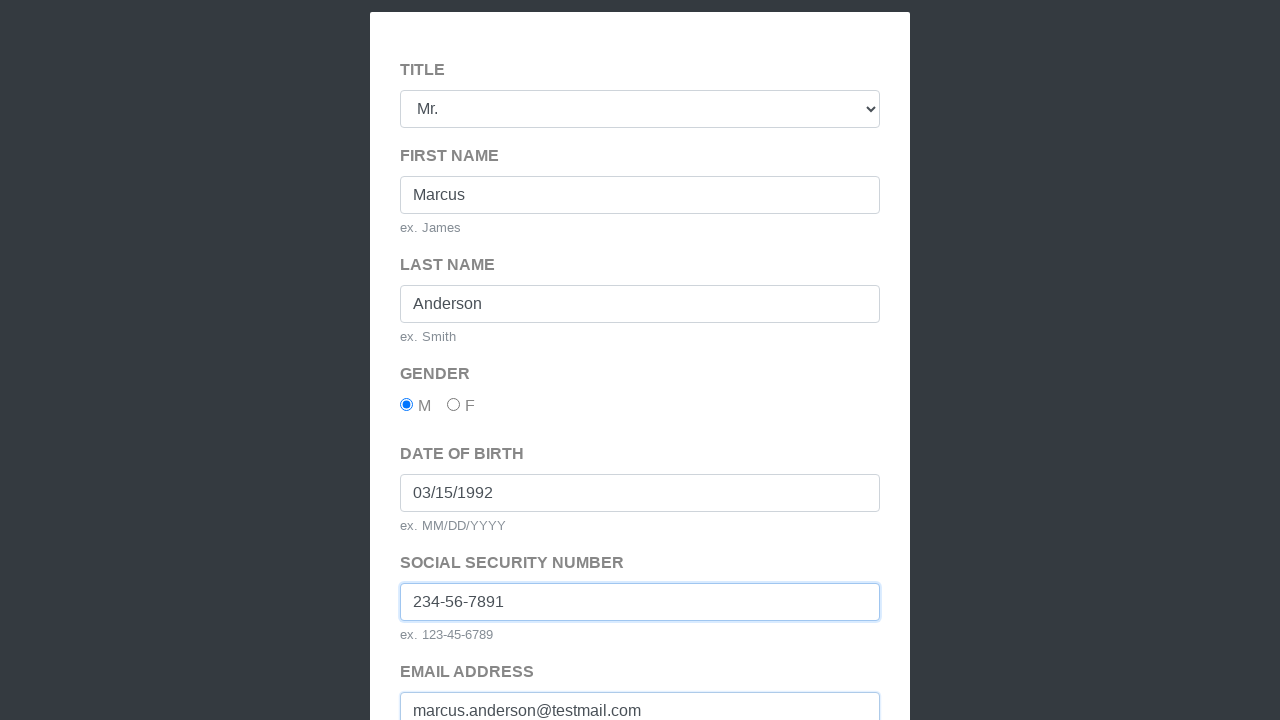

Filled password field with 'Marcus.test123' on #password
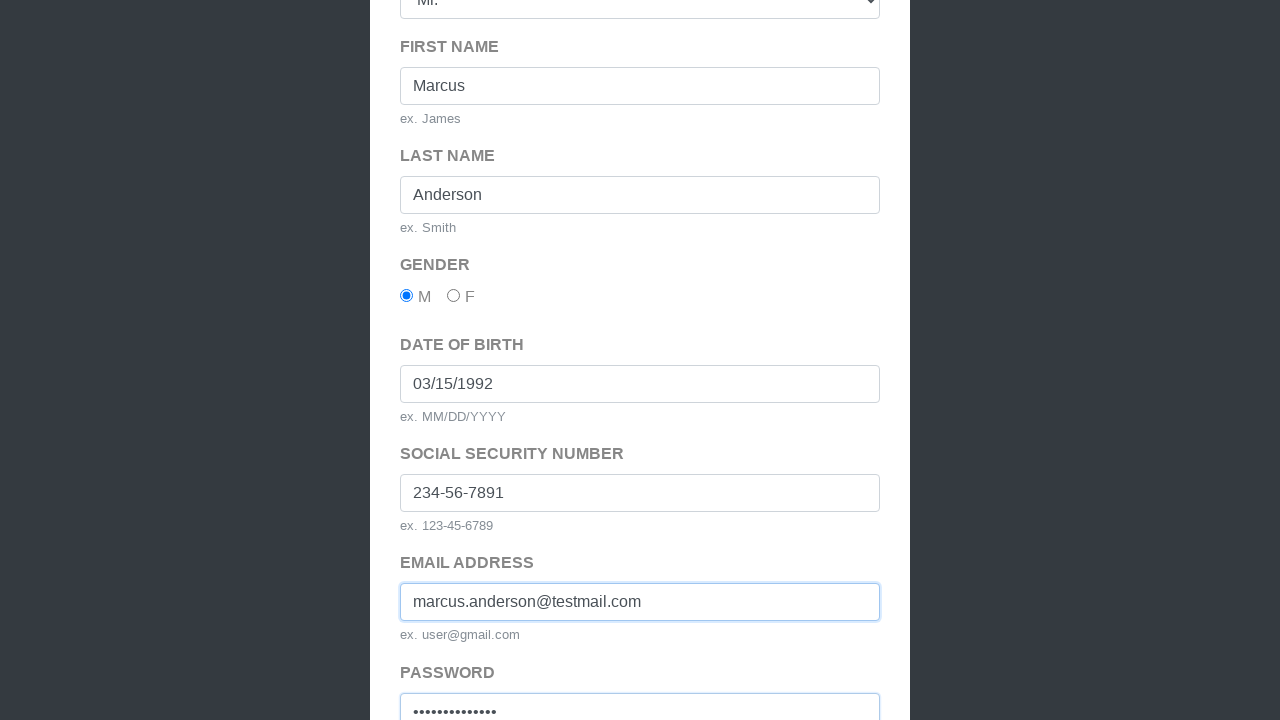

Filled confirm password field with 'Marcus.test123' on #confirmPassword
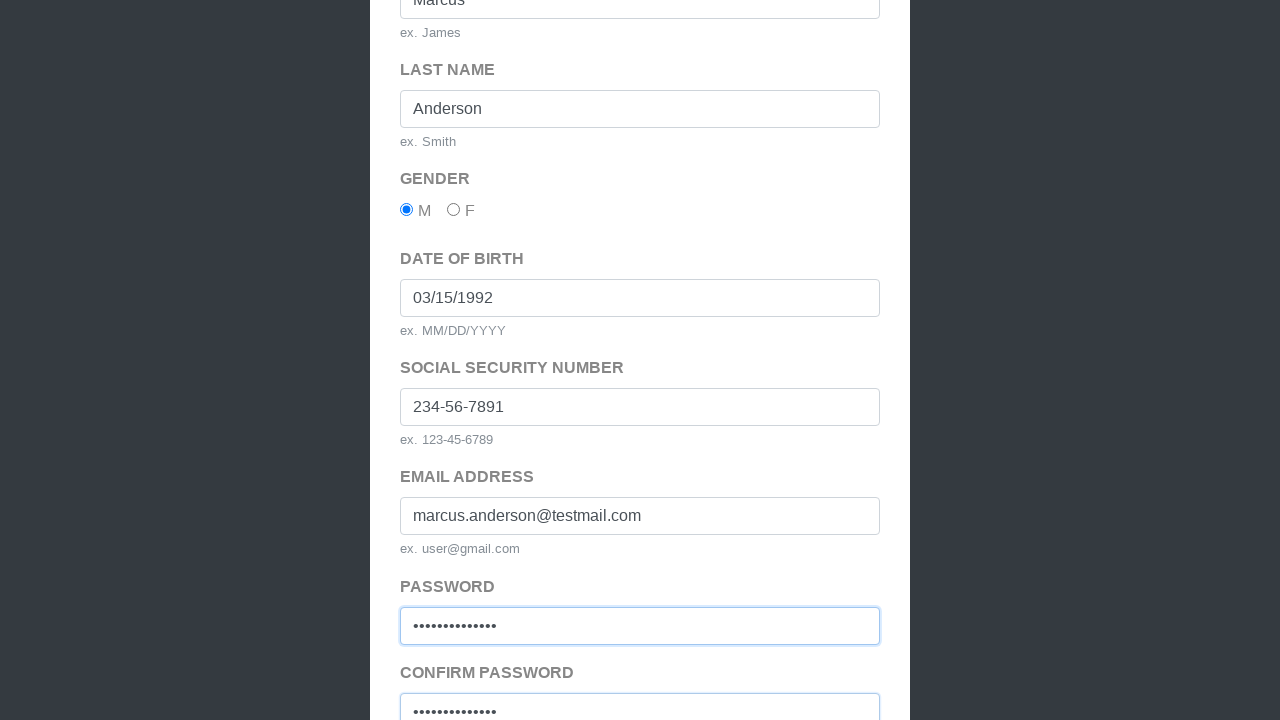

Clicked submit button to complete form submission at (640, 577) on button[type='submit']
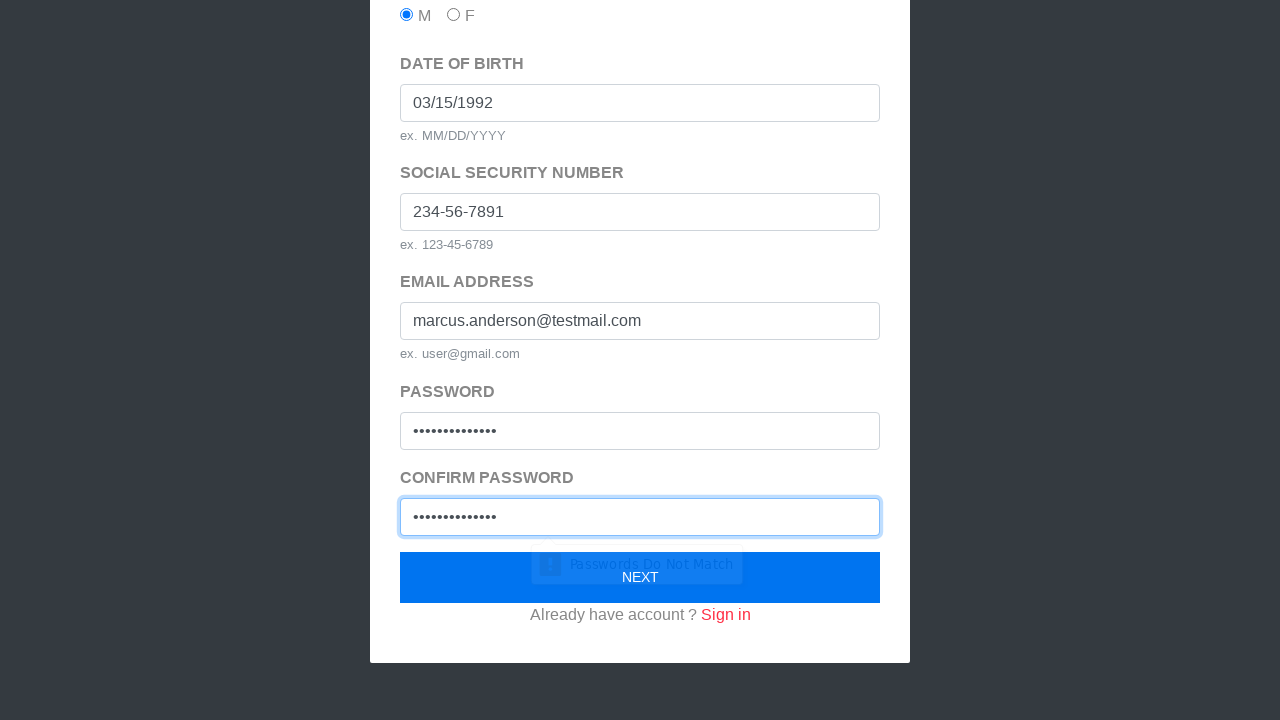

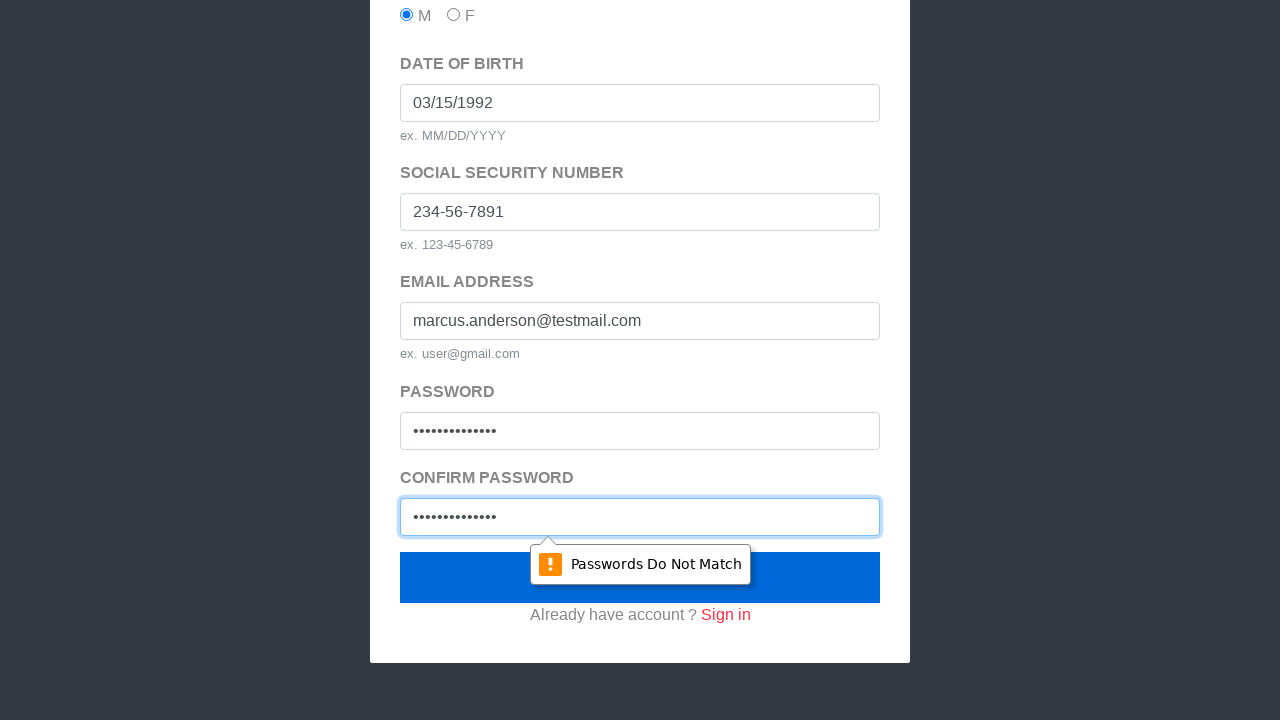